Tests tab switching by opening a new tab and verifying the page title

Starting URL: https://codenboxautomationlab.com/practice/

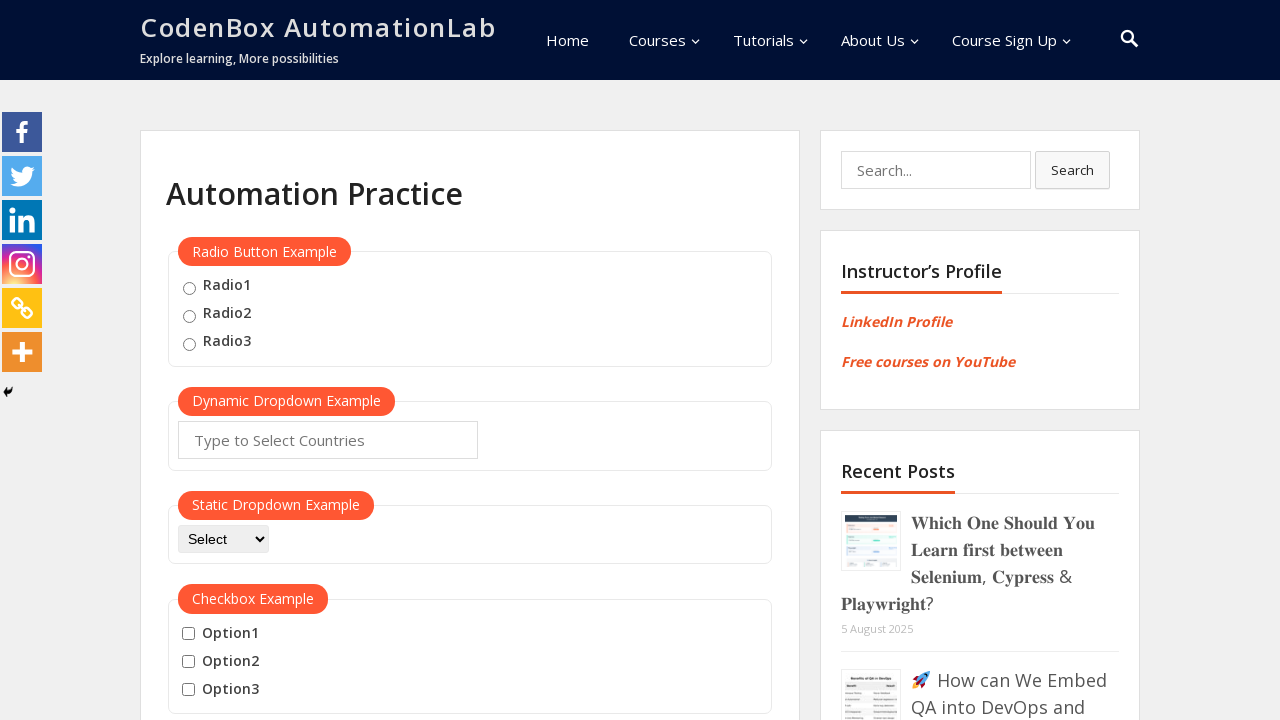

Clicked button to open new tab at (210, 361) on #opentab
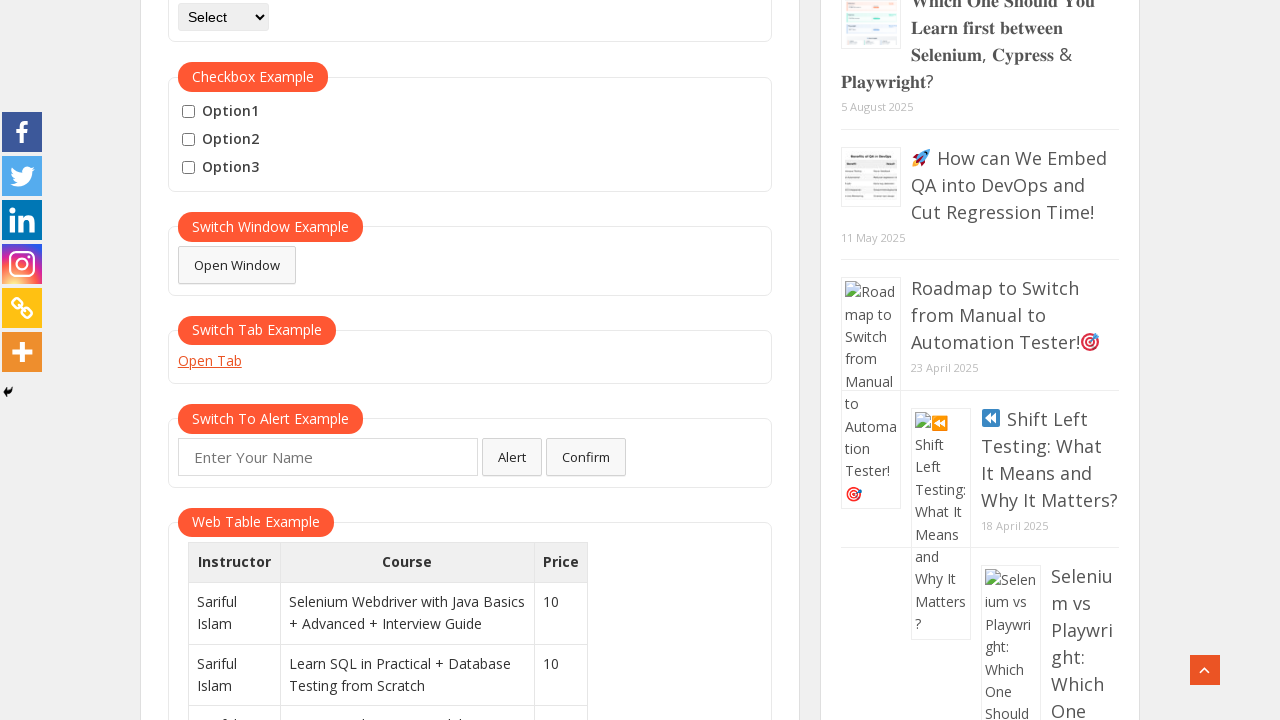

New tab page object captured
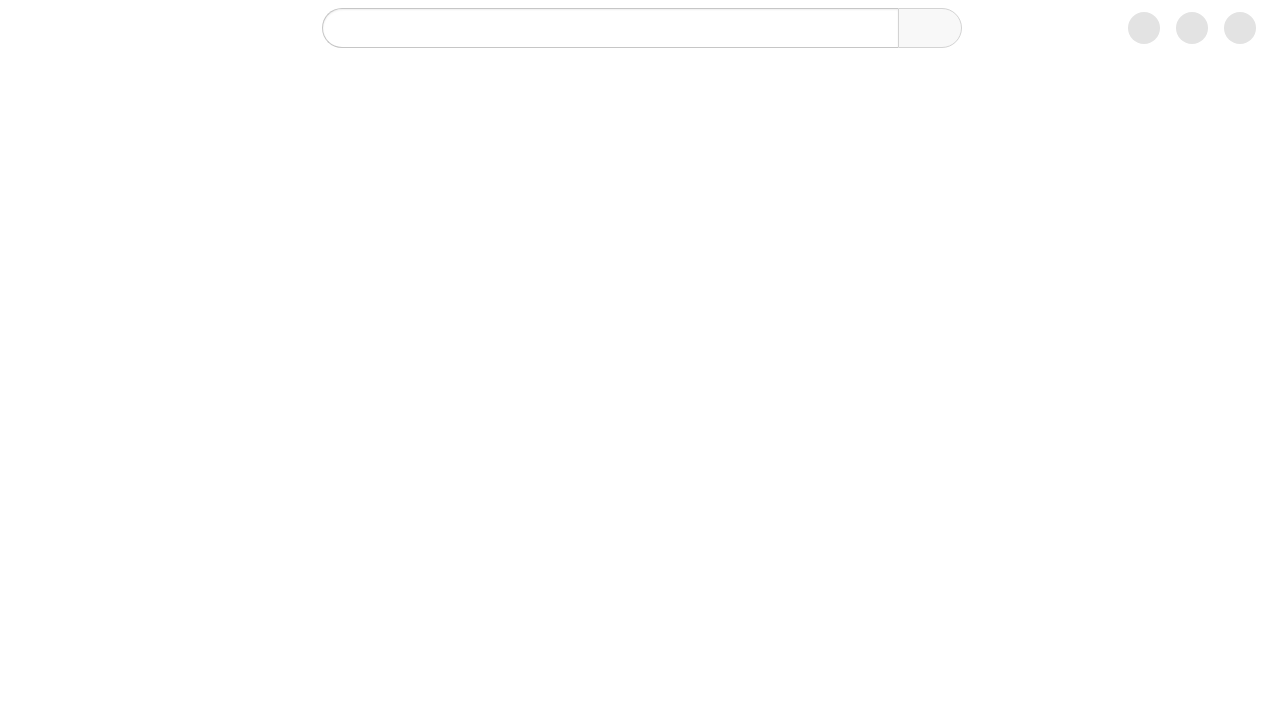

New tab page loaded completely
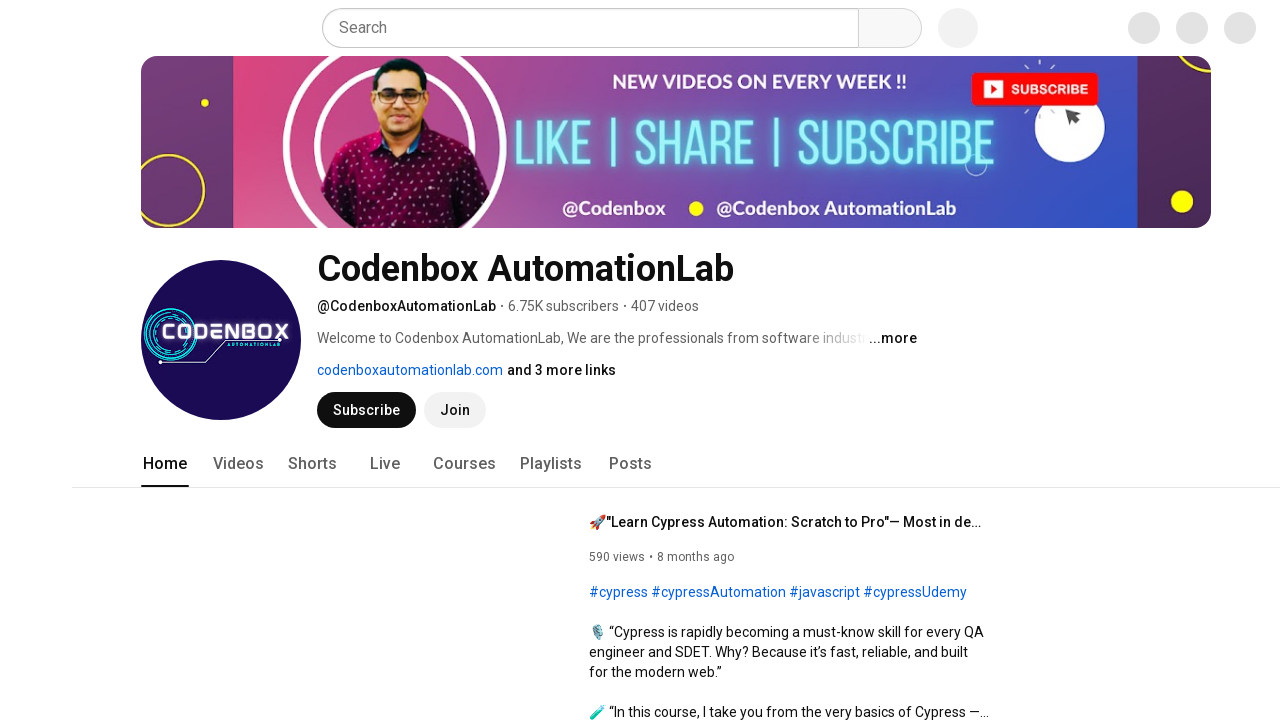

Verified new tab title contains 'Codenbox AutomationLab'
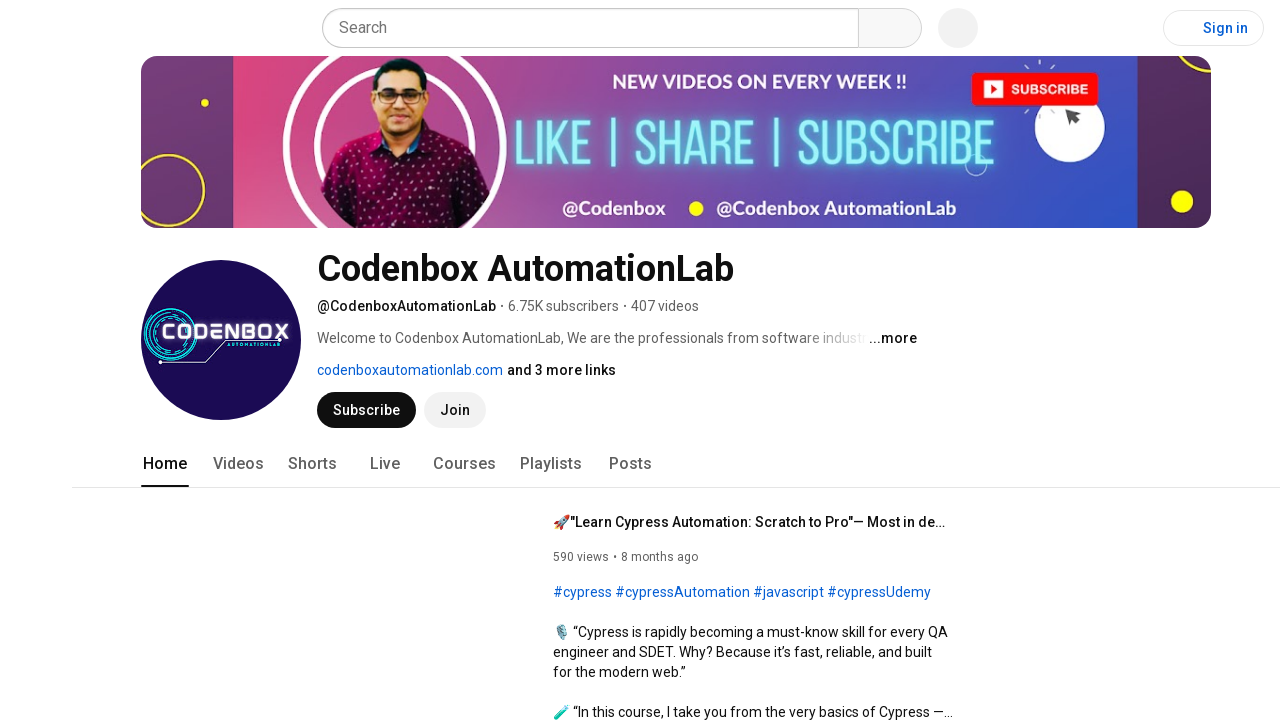

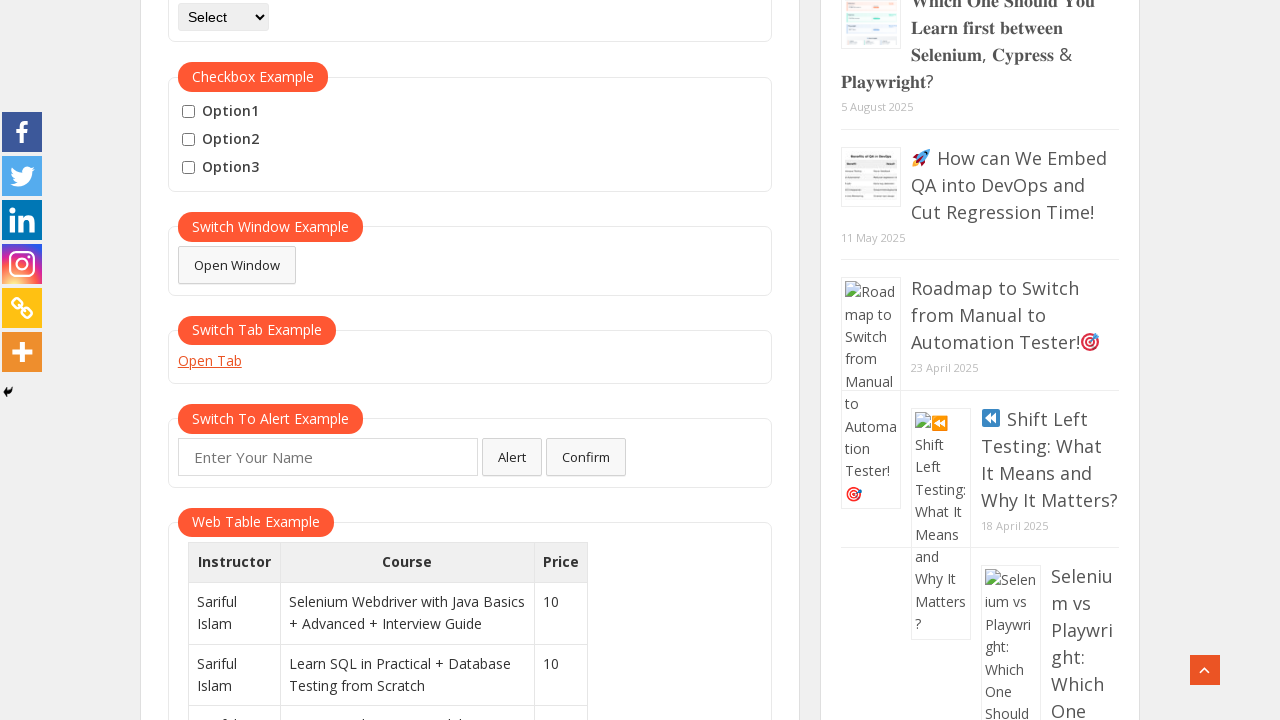